Tests navigation to the form page by clicking the Form link in the navbar and verifying the URL changes correctly

Starting URL: https://formy-project.herokuapp.com

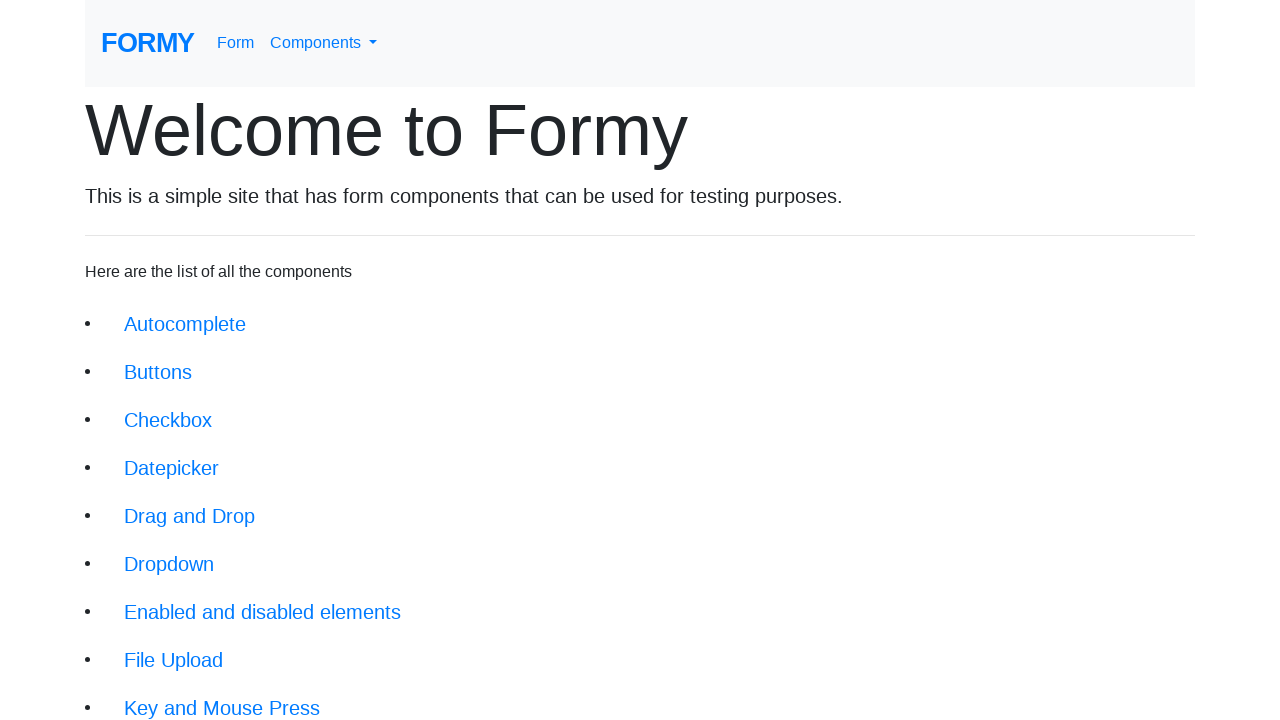

Clicked Form link in navbar at (236, 43) on xpath=//div[@id='navbarNavDropdown']/ul/li[1]/a[@href='/form']
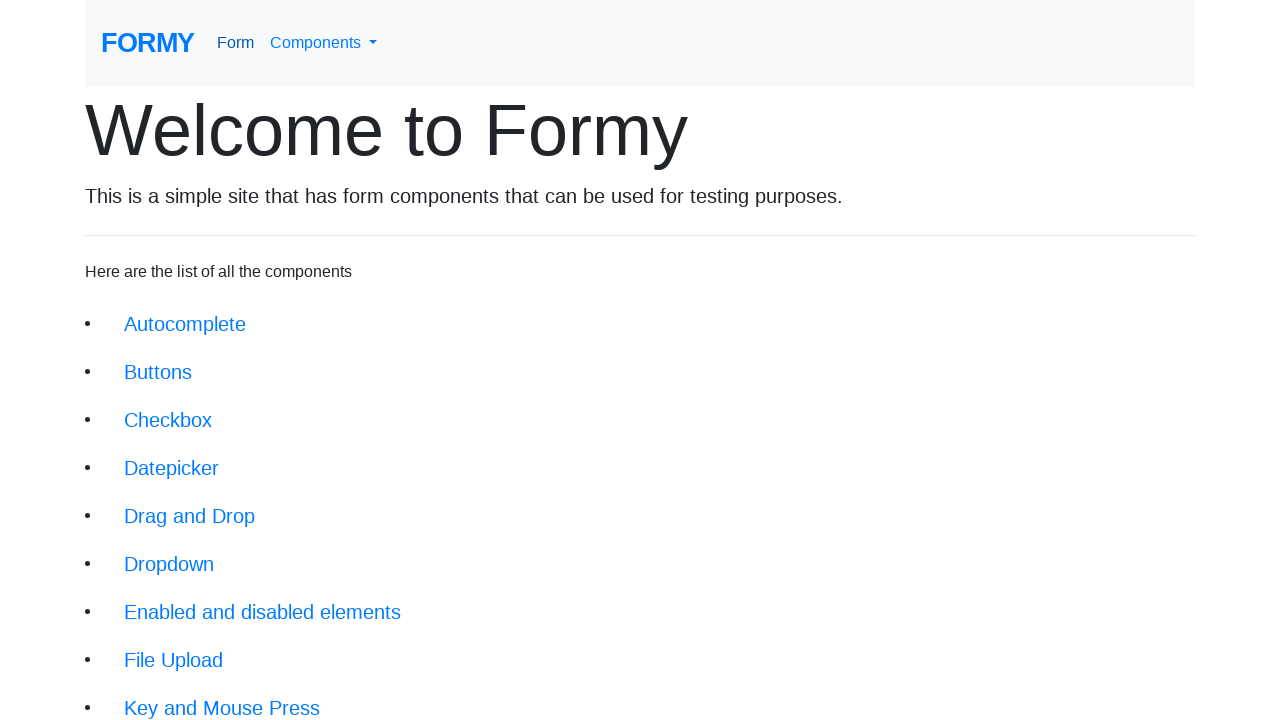

Verified URL changed to form page (https://formy-project.herokuapp.com/form)
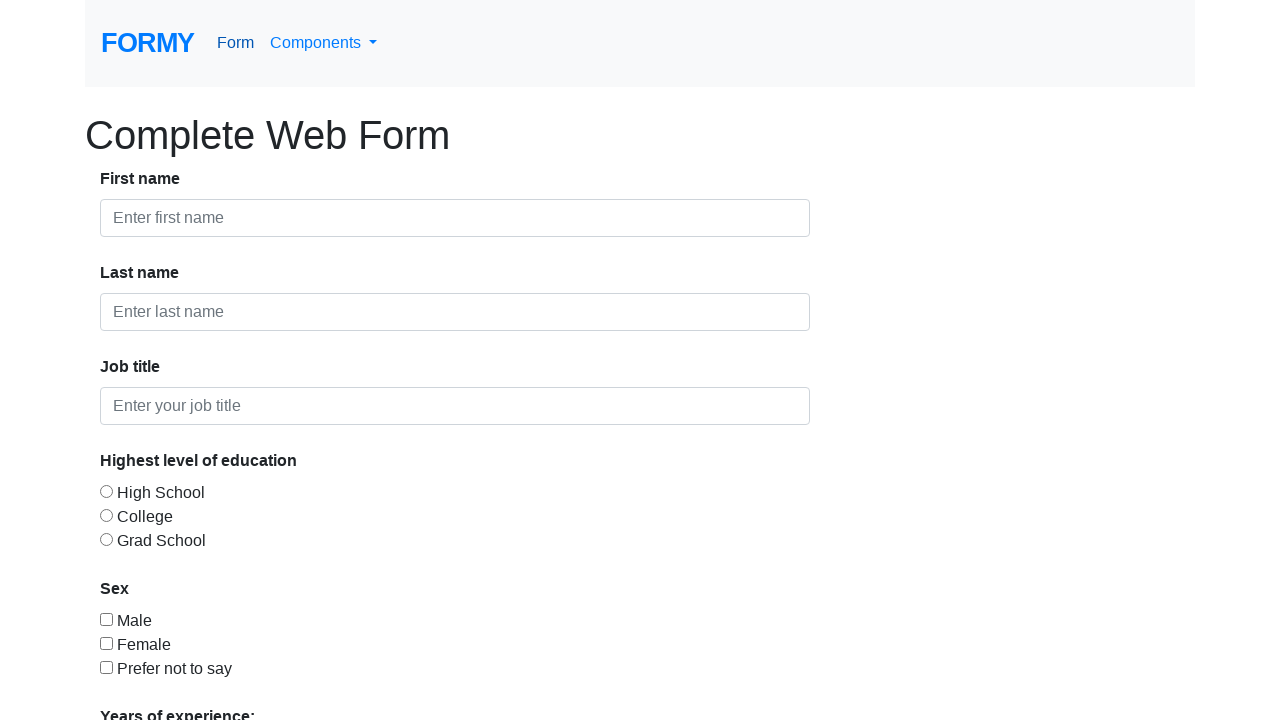

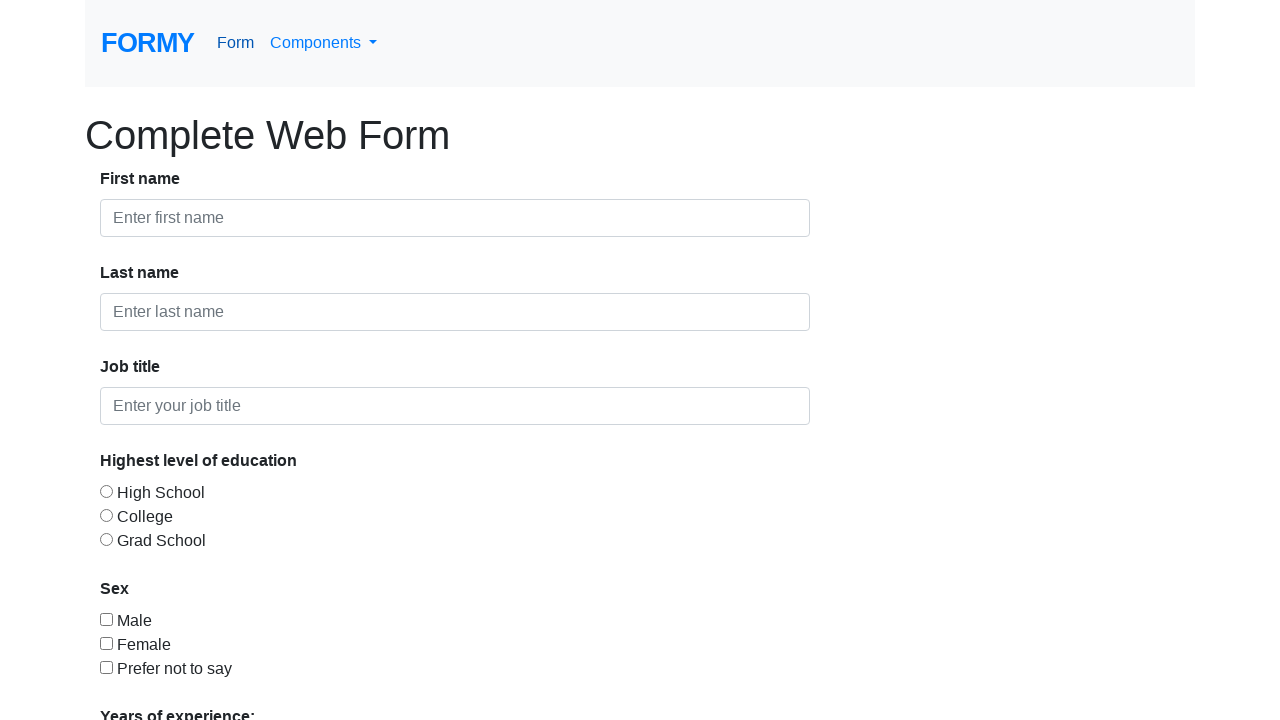